Tests that edits are cancelled when pressing Escape key

Starting URL: https://demo.playwright.dev/todomvc

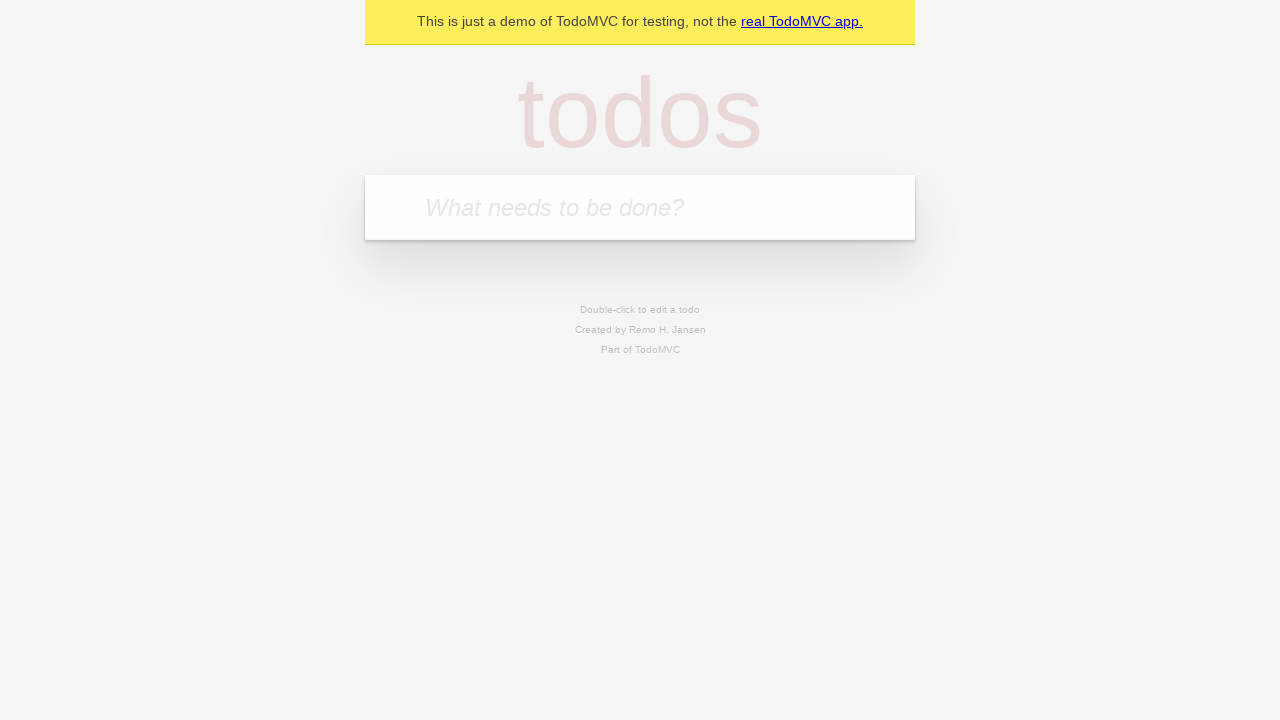

Filled first todo input with 'buy some cheese' on internal:attr=[placeholder="What needs to be done?"i]
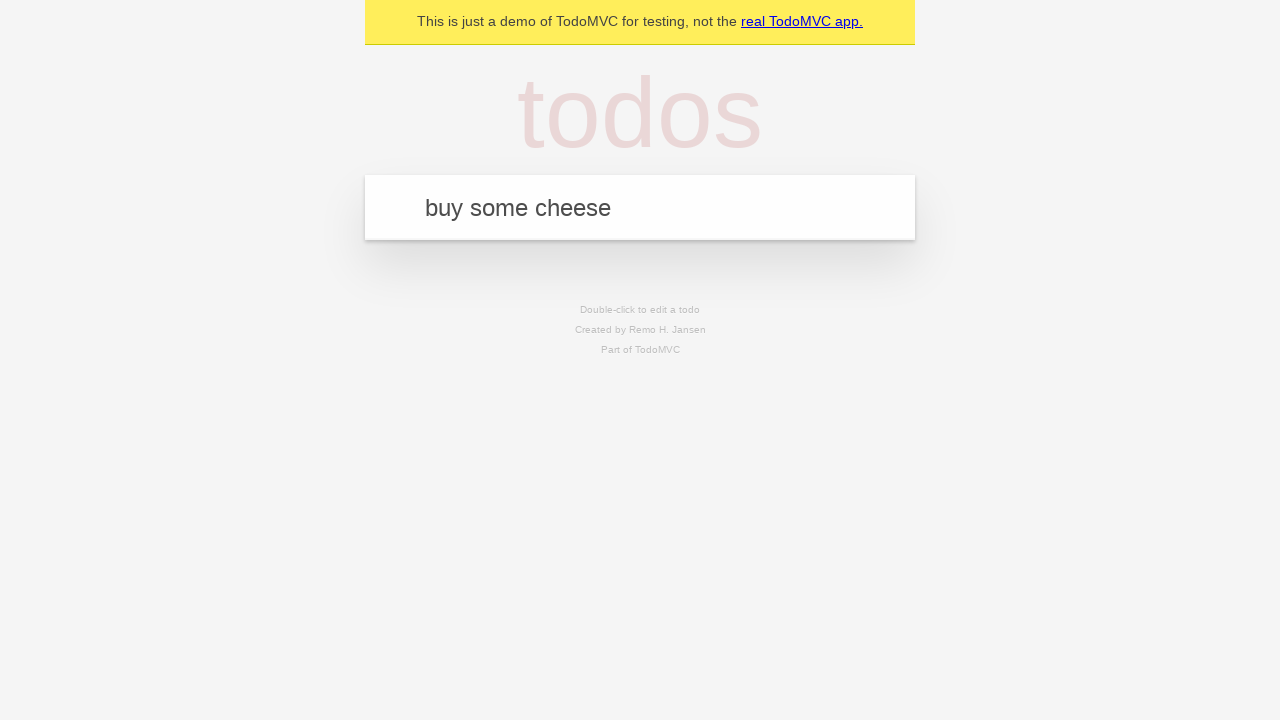

Pressed Enter to create first todo on internal:attr=[placeholder="What needs to be done?"i]
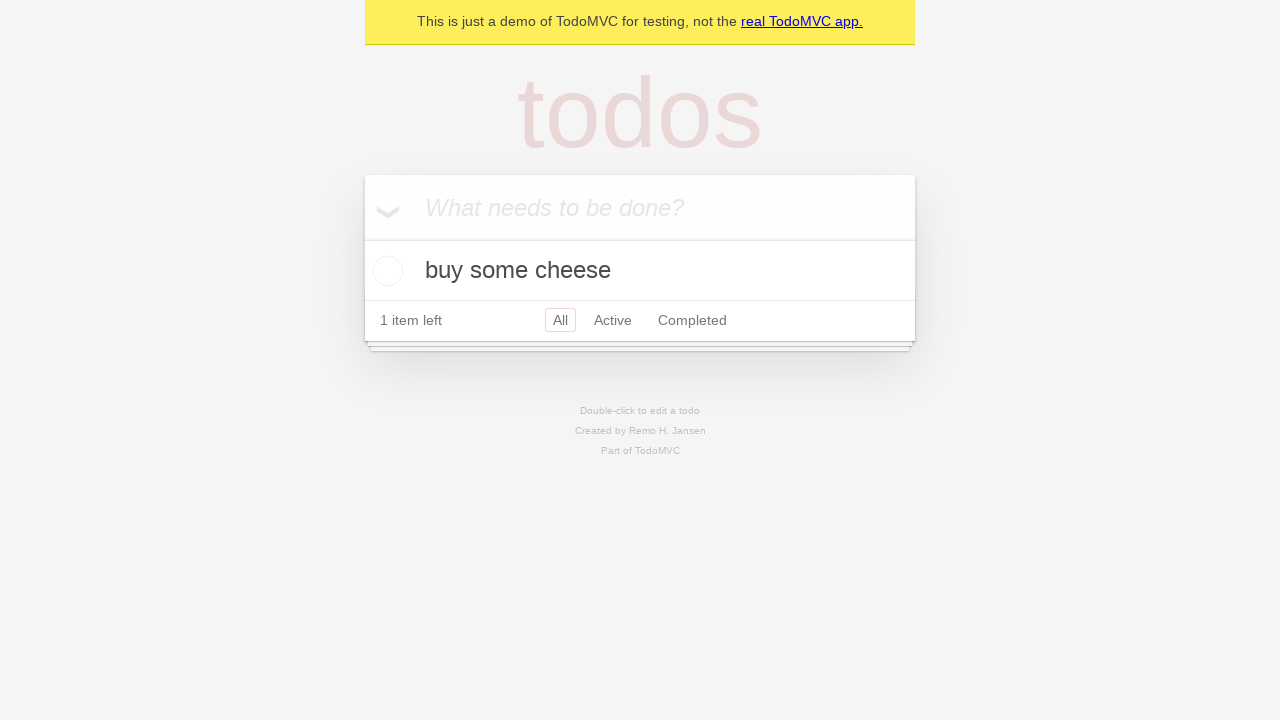

Filled second todo input with 'feed the cat' on internal:attr=[placeholder="What needs to be done?"i]
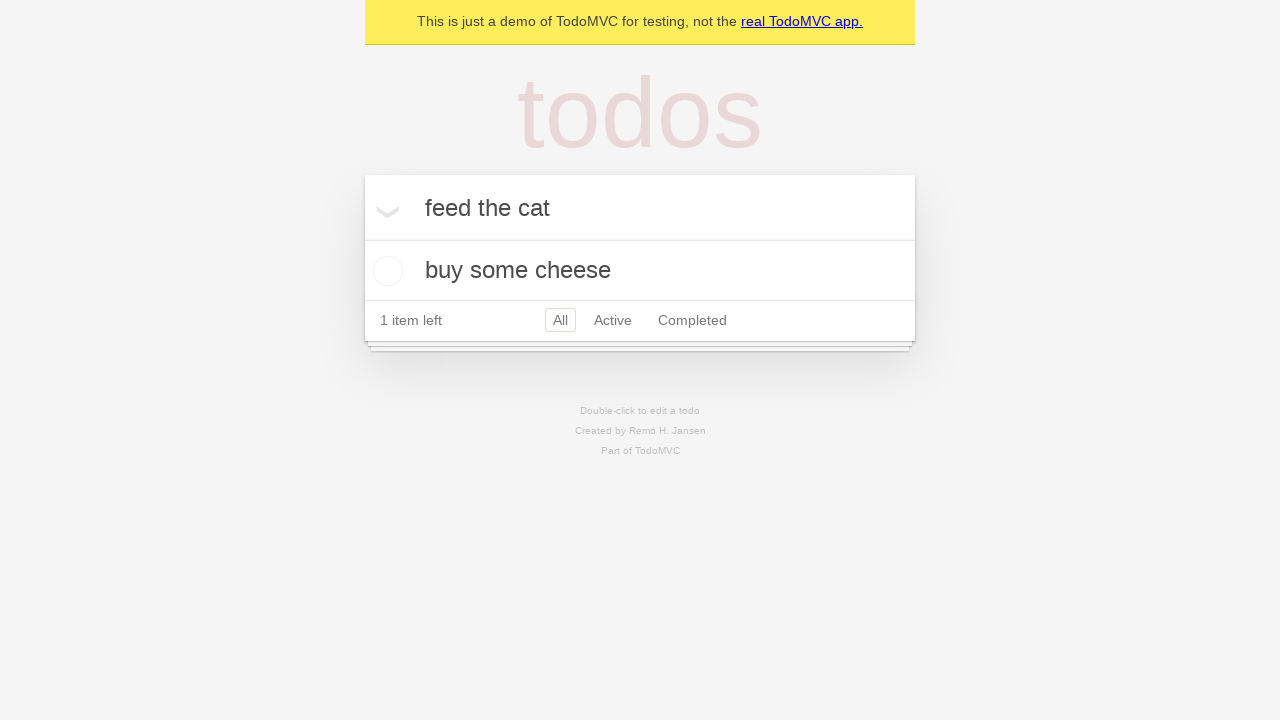

Pressed Enter to create second todo on internal:attr=[placeholder="What needs to be done?"i]
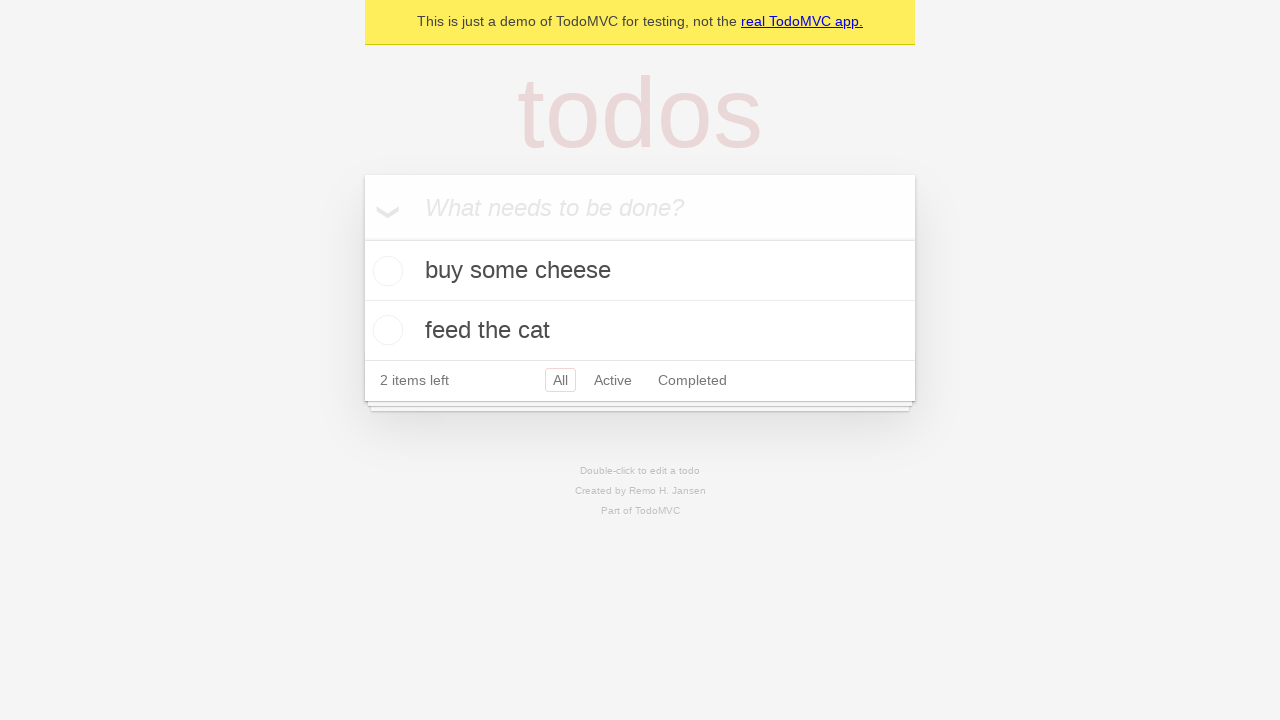

Filled third todo input with 'book a doctors appointment' on internal:attr=[placeholder="What needs to be done?"i]
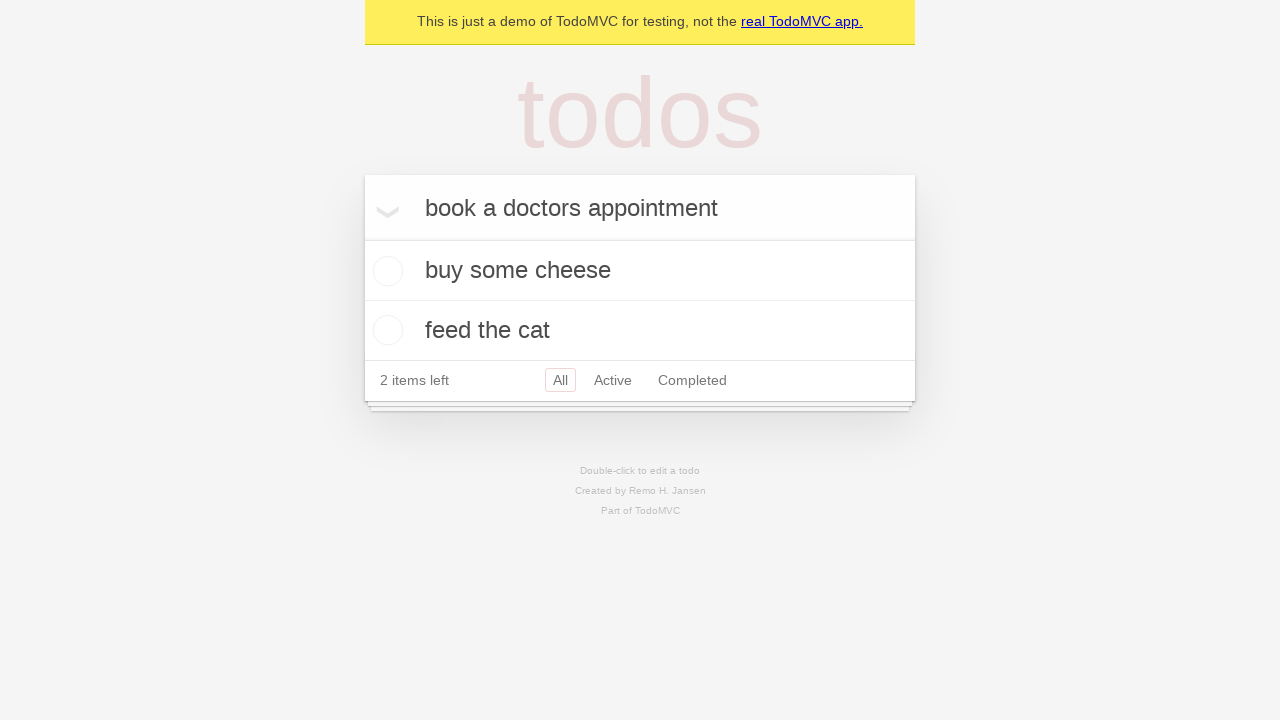

Pressed Enter to create third todo on internal:attr=[placeholder="What needs to be done?"i]
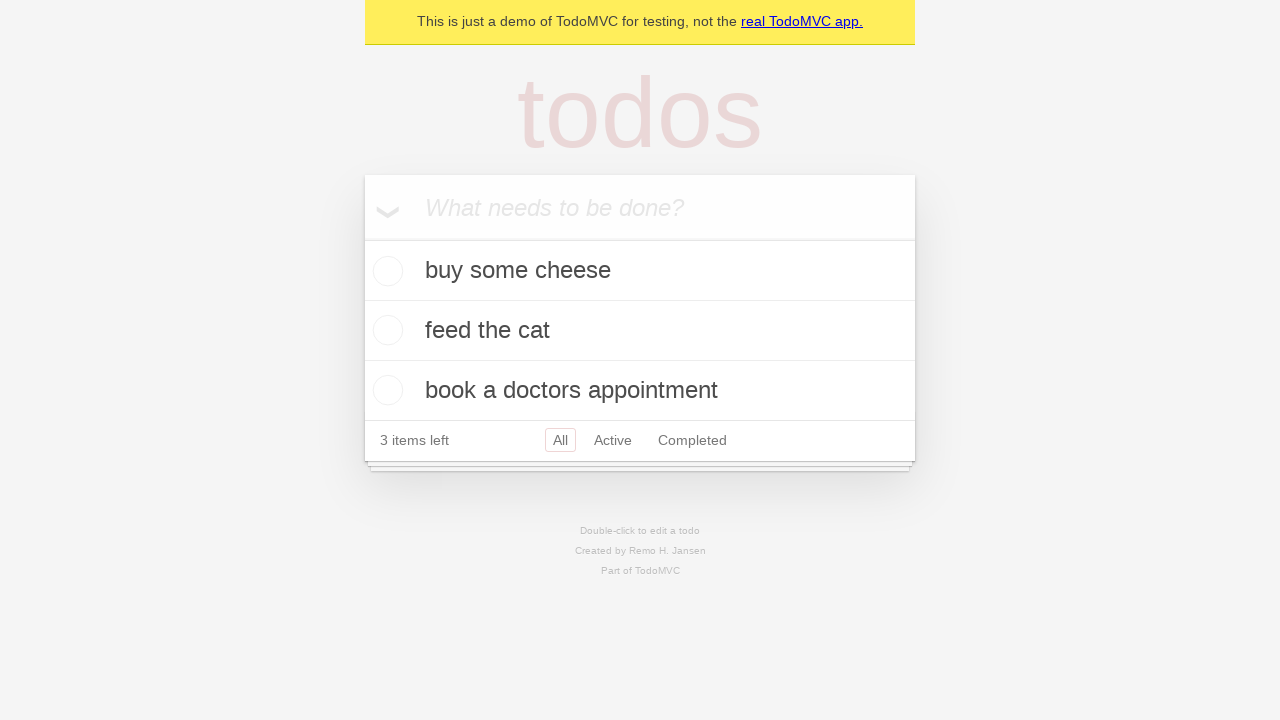

Double-clicked second todo to enter edit mode at (640, 331) on internal:testid=[data-testid="todo-item"s] >> nth=1
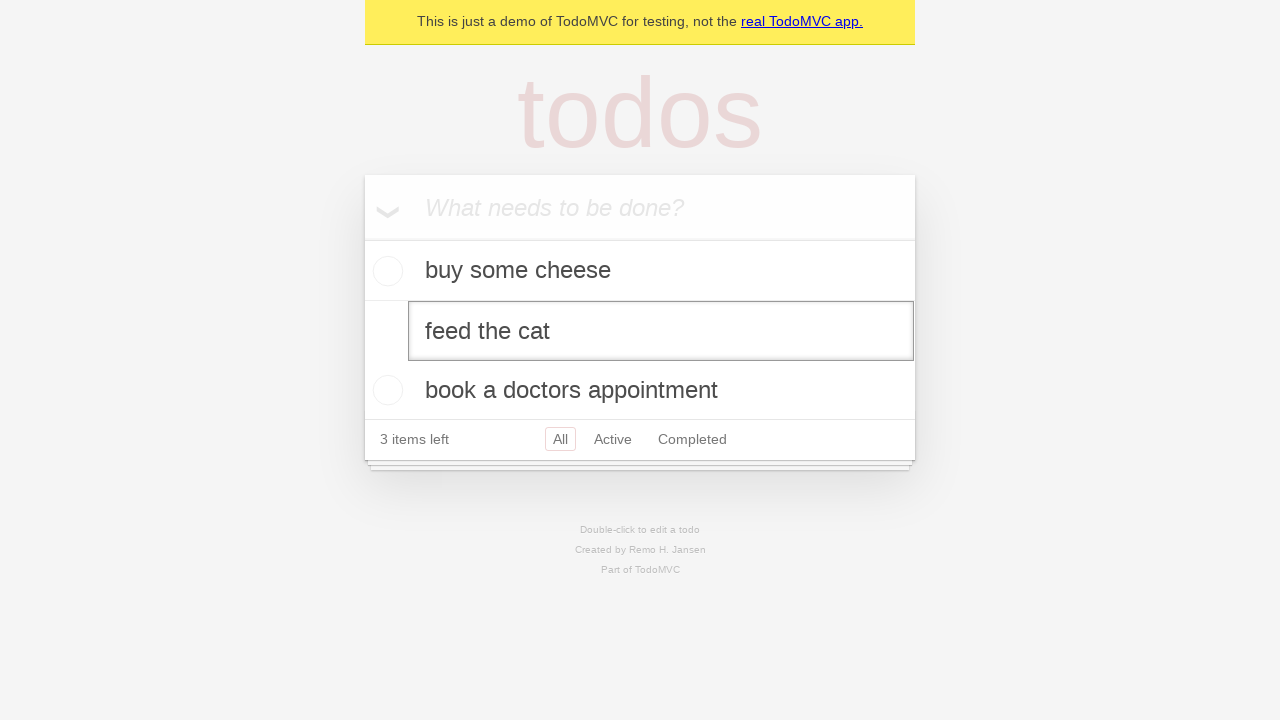

Filled edit textbox with 'buy some sausages' on internal:testid=[data-testid="todo-item"s] >> nth=1 >> internal:role=textbox[nam
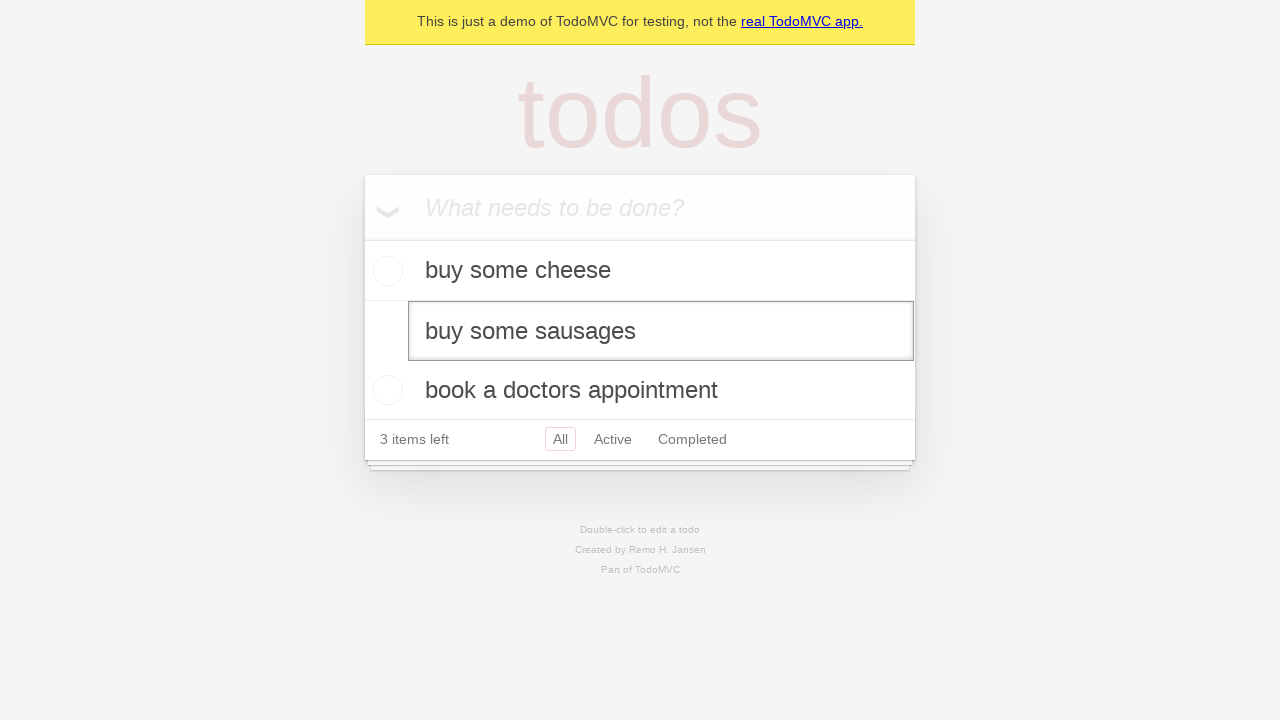

Pressed Escape to cancel edit and revert second todo text on internal:testid=[data-testid="todo-item"s] >> nth=1 >> internal:role=textbox[nam
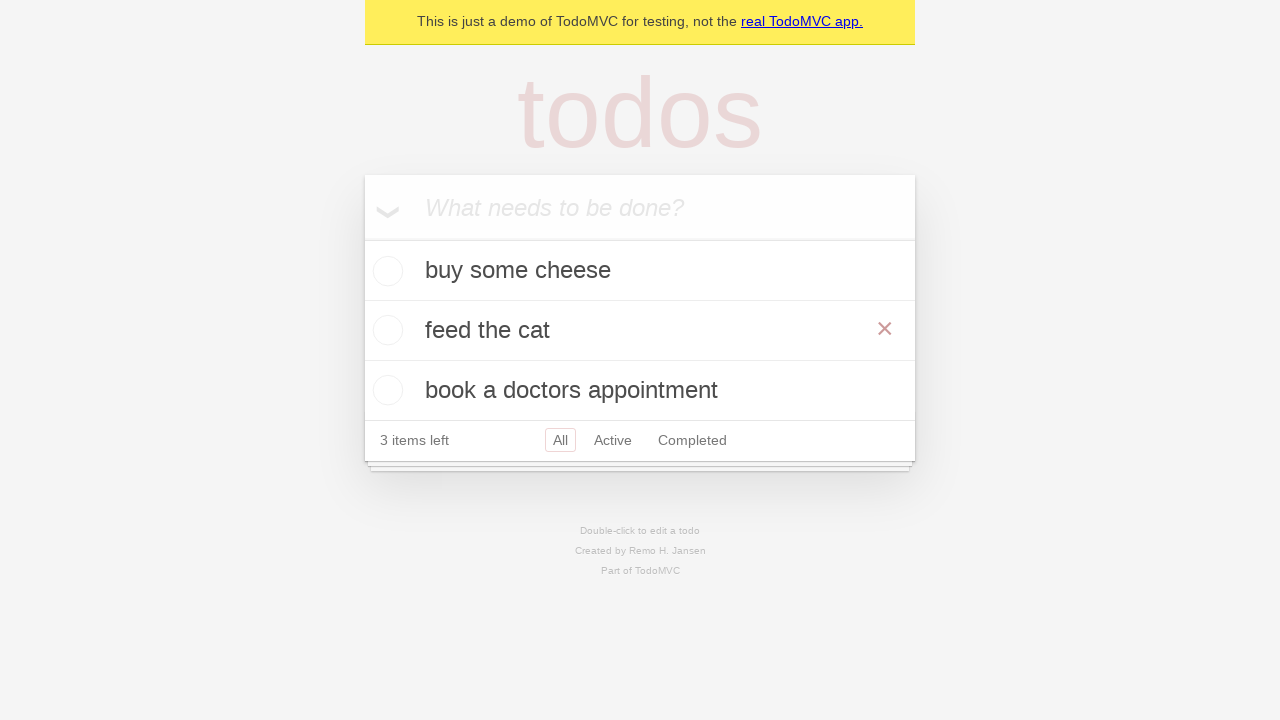

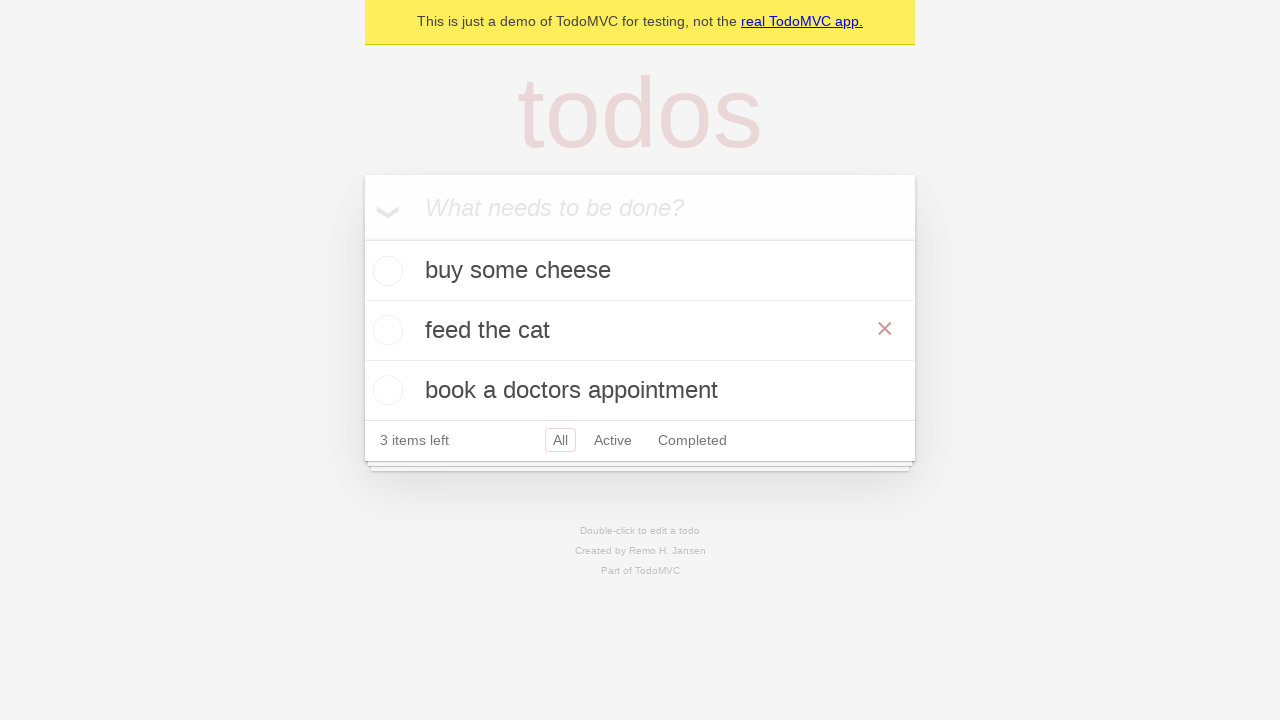